Tests drag and drop functionality by dragging a ball element to two different drop zones and verifying the drop was successful

Starting URL: https://training-support.net/webelements/drag-drop

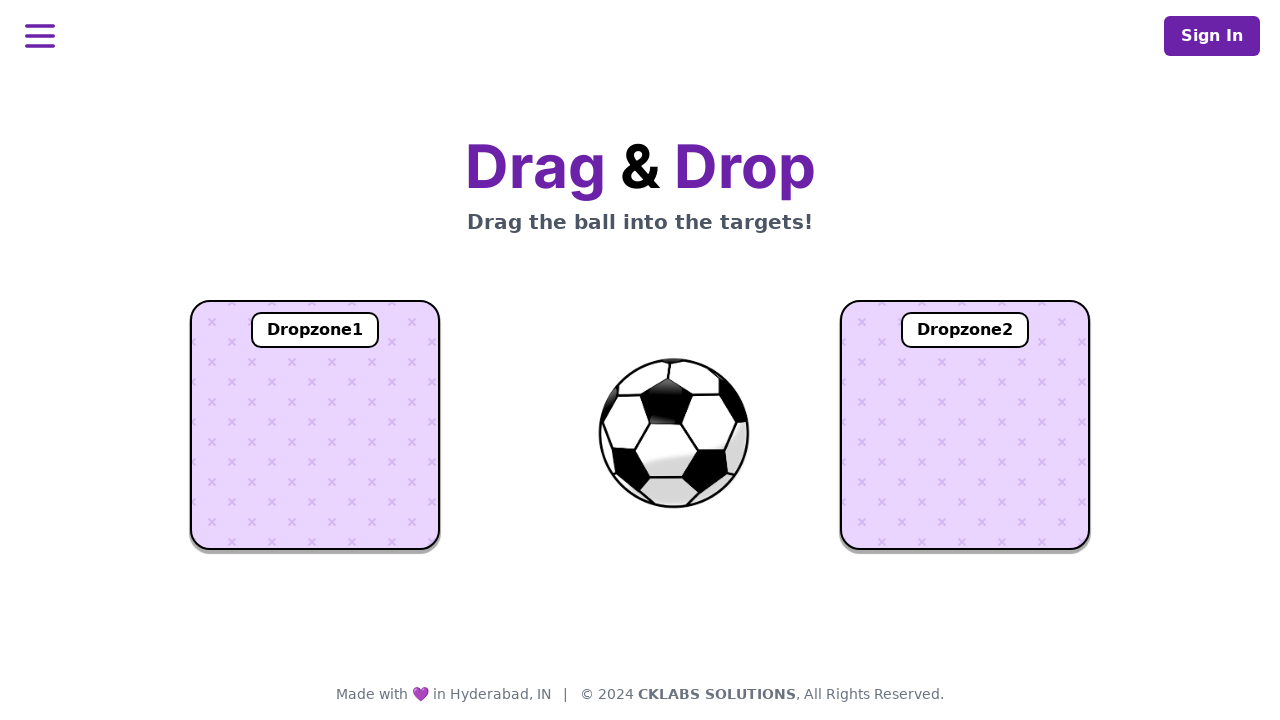

Clicked on the ball element to focus it at (676, 431) on #ball
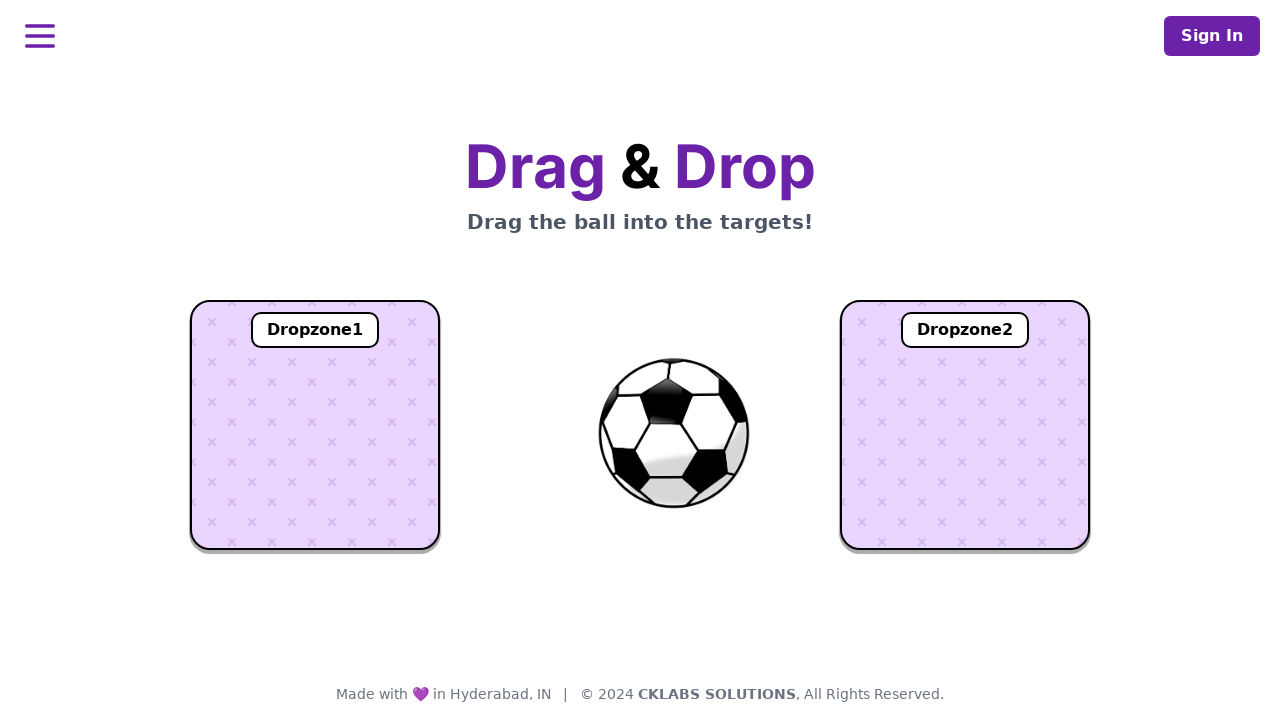

Dragged ball to first dropzone at (315, 425)
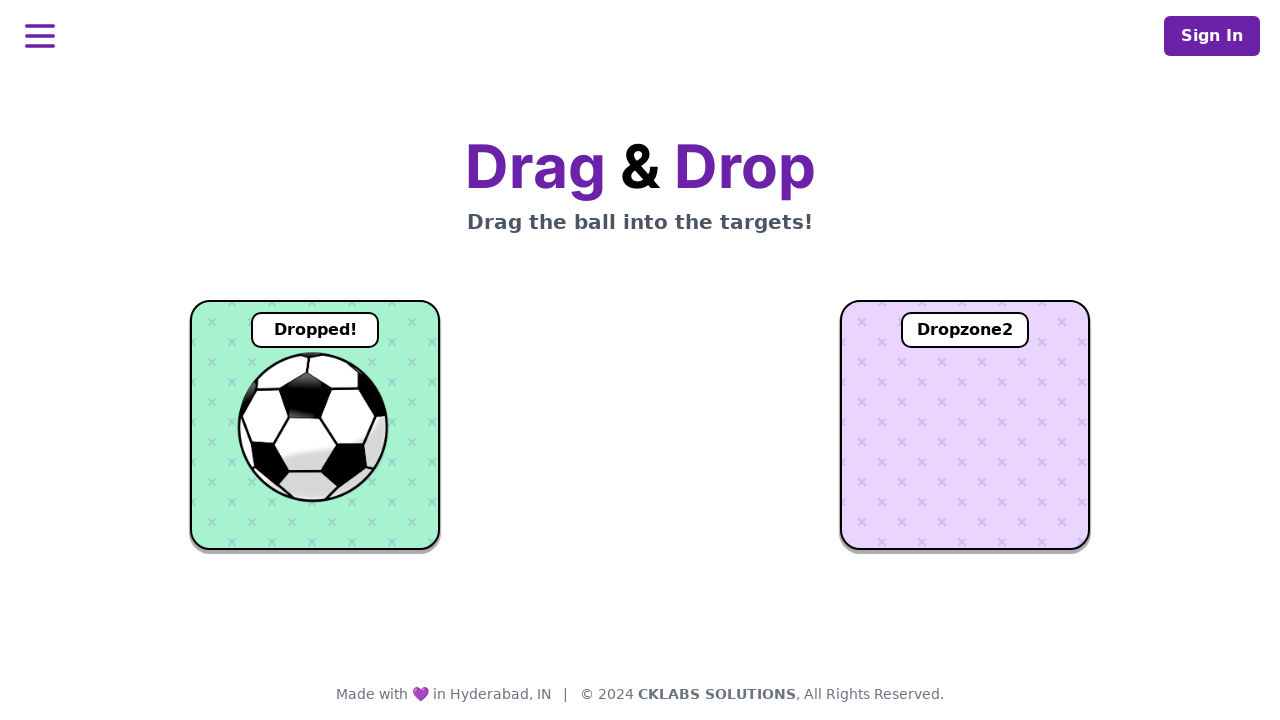

Verified ball was successfully dropped in first dropzone
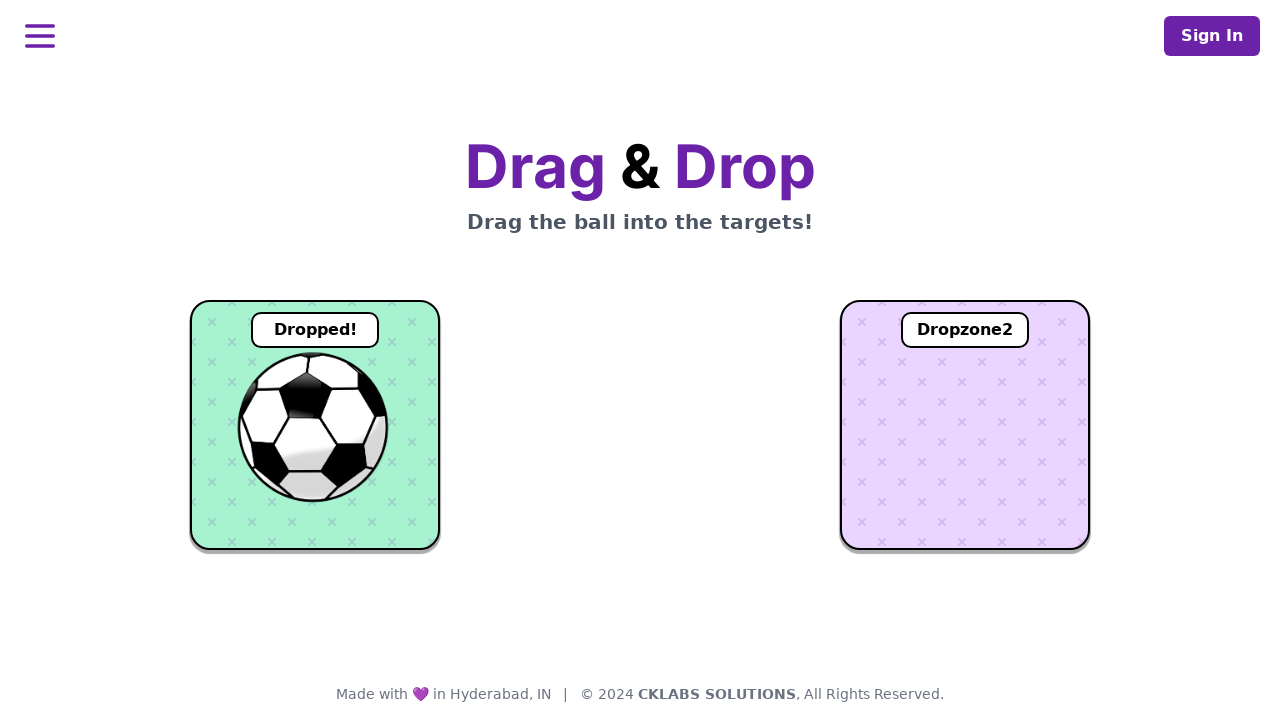

Dragged ball from first dropzone to second dropzone at (965, 425)
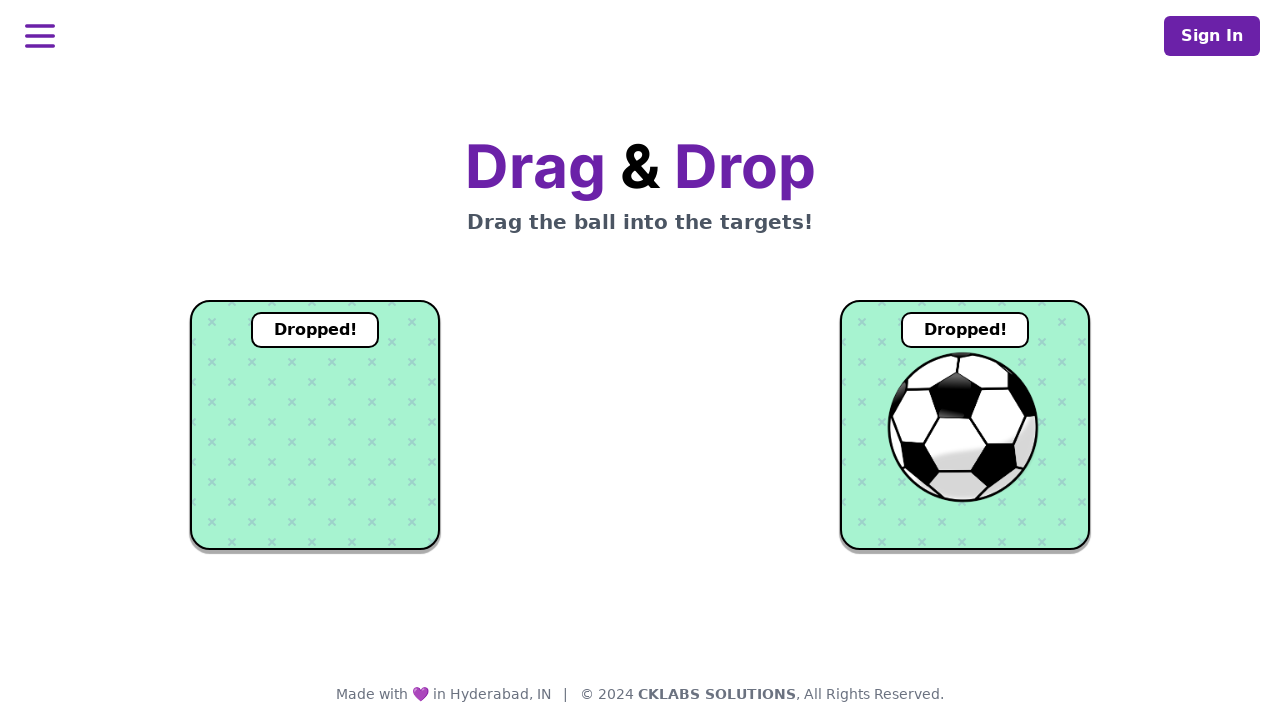

Verified ball was successfully dropped in second dropzone
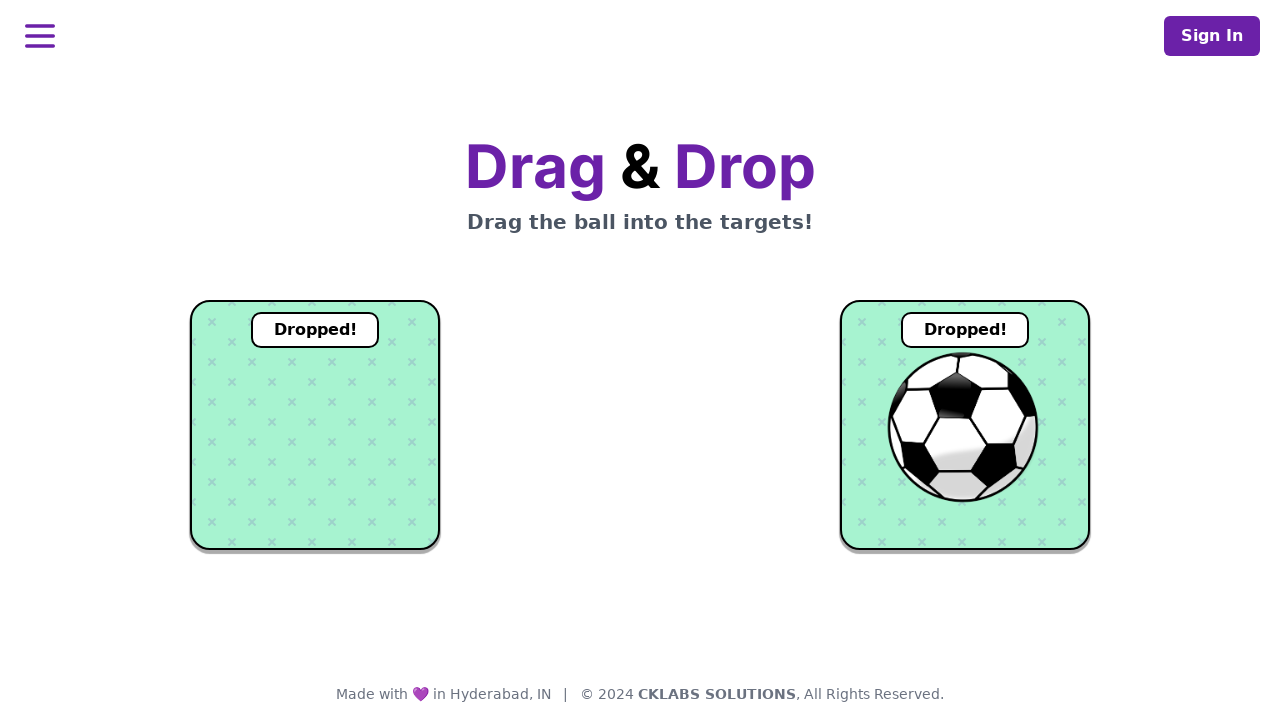

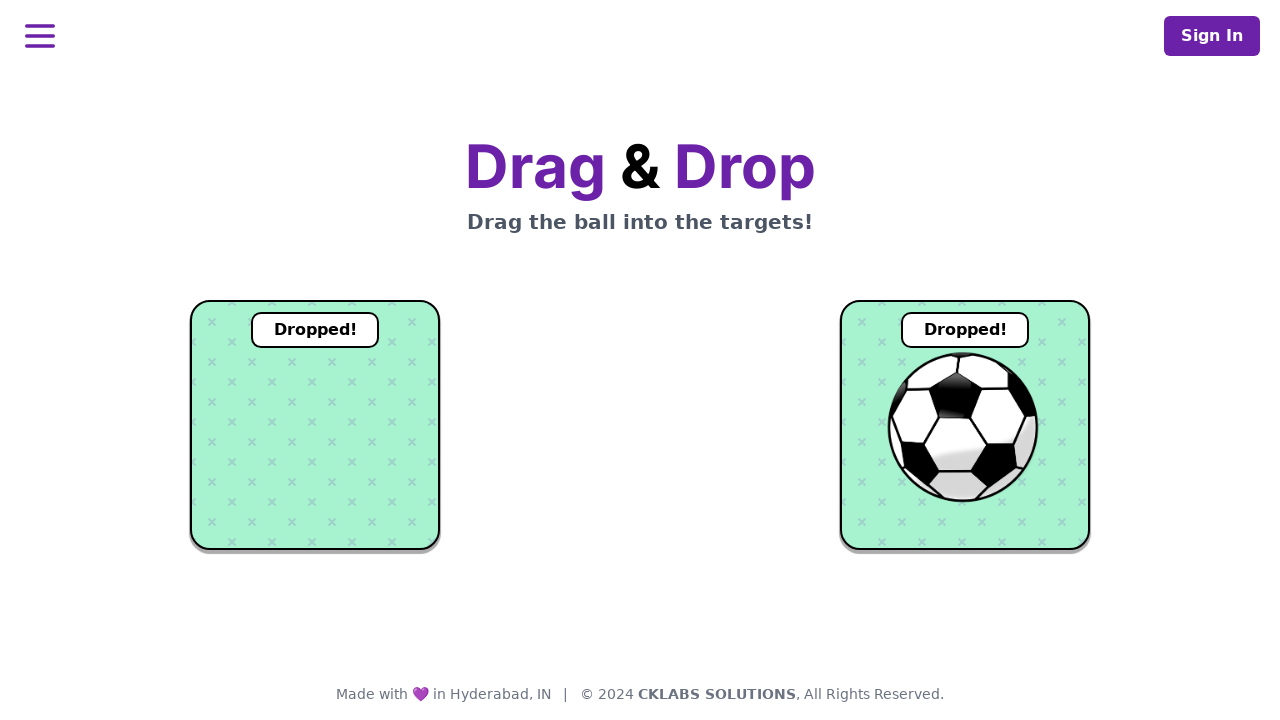